Navigates to OrangeHRM demo site and verifies the page title and URL are correct.

Starting URL: https://opensource-demo.orangehrmlive.com

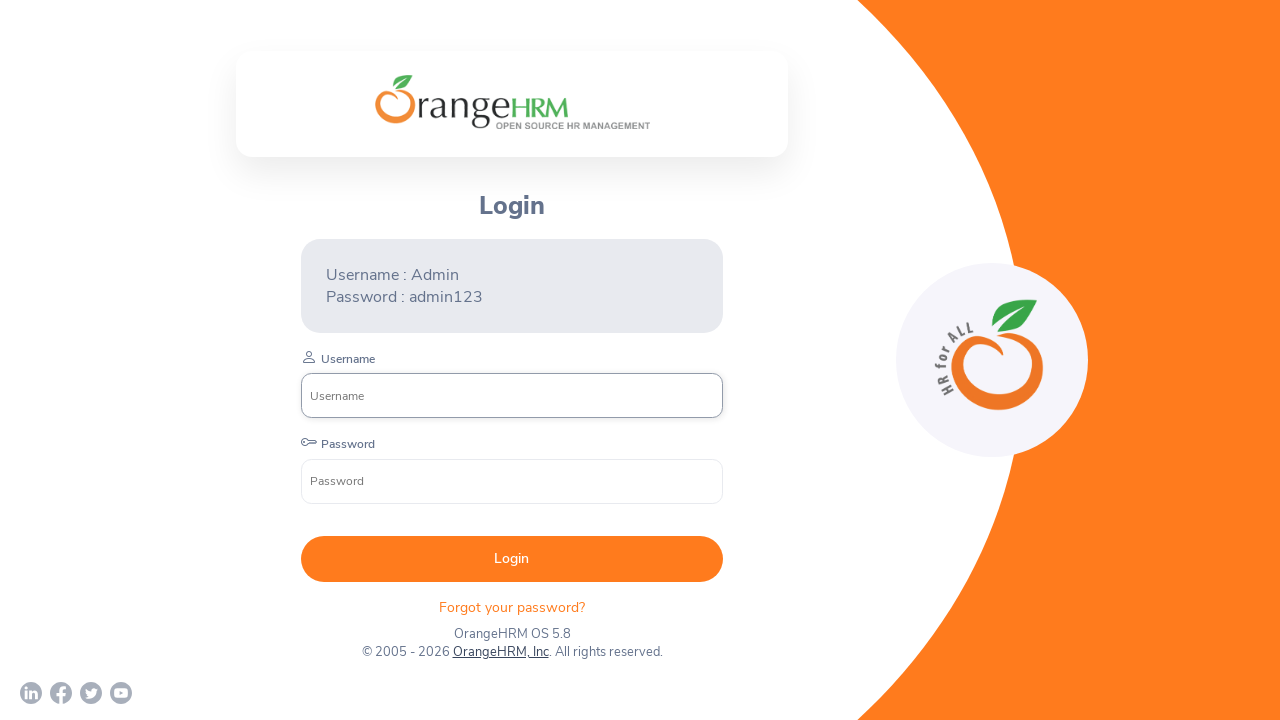

Waited for page DOM content to load
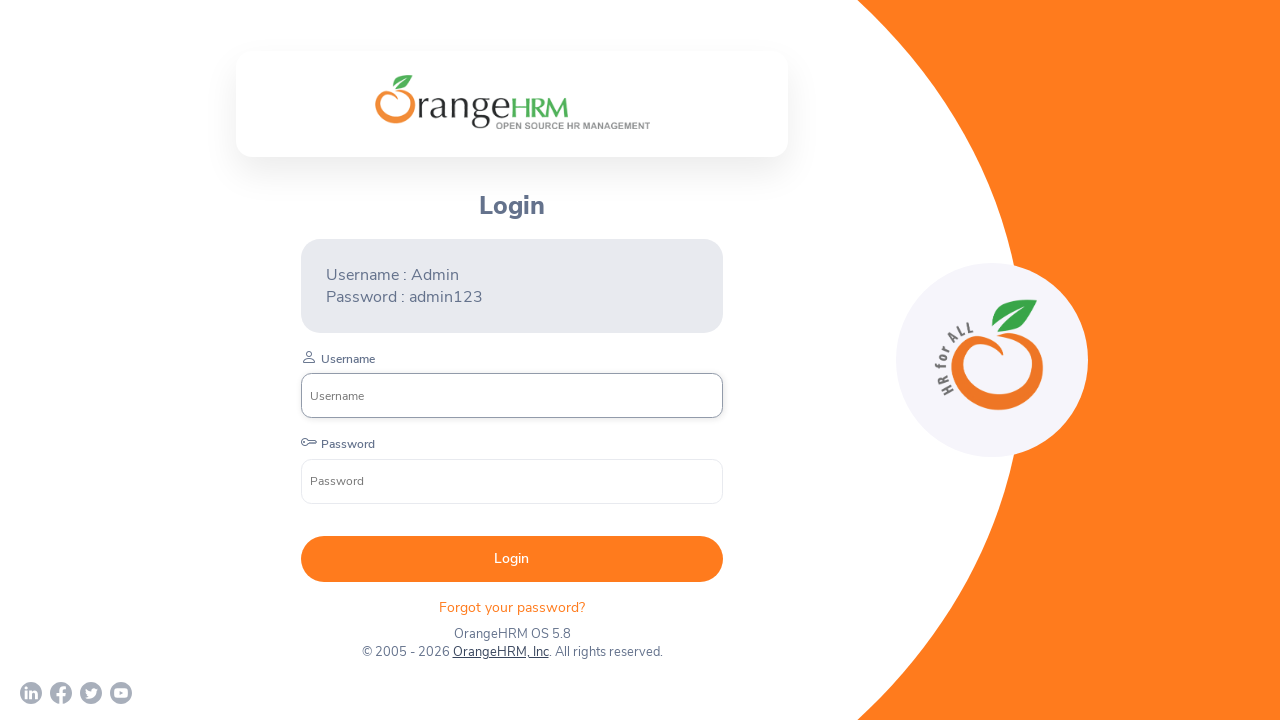

Retrieved page title: 'OrangeHRM'
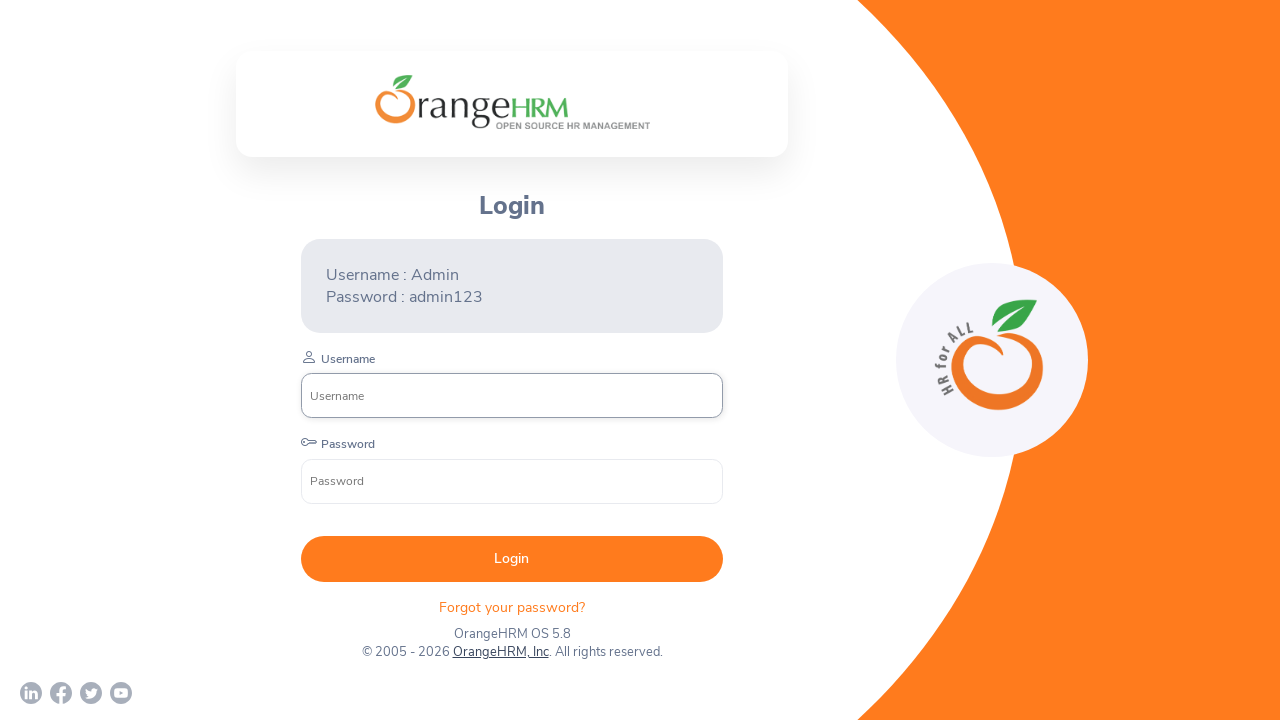

Page title verification failed
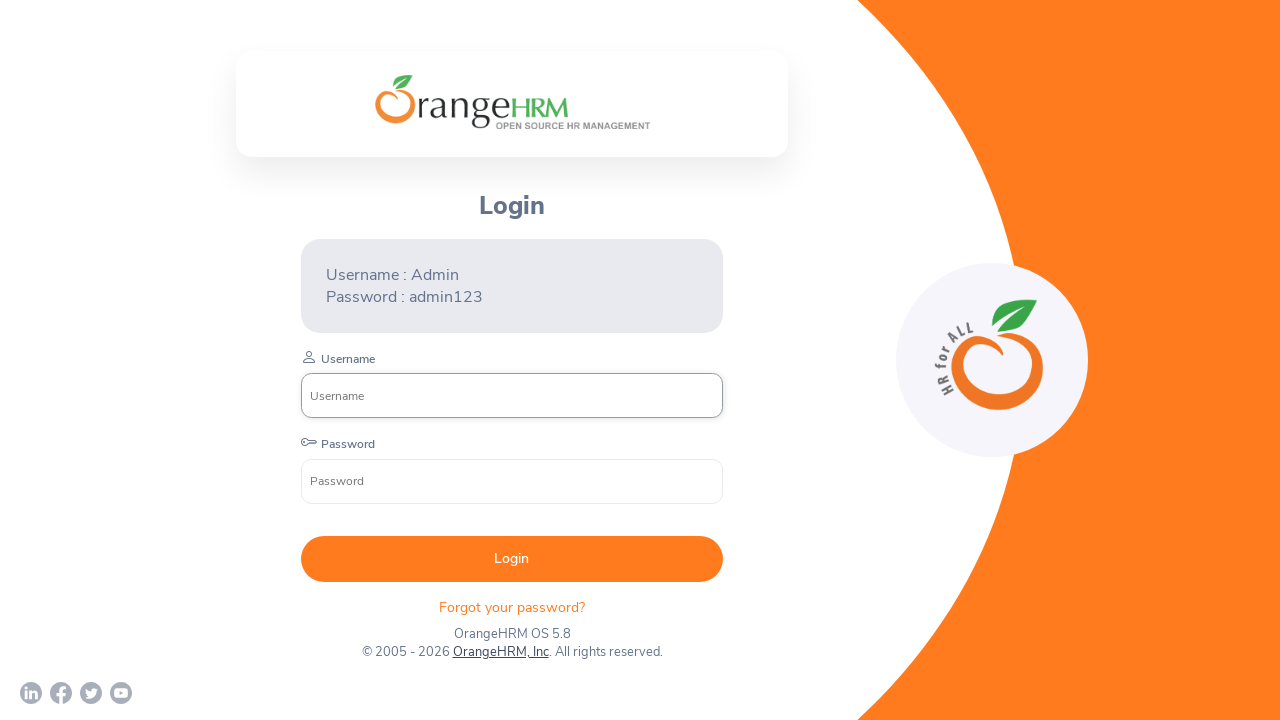

Retrieved current URL: 'https://opensource-demo.orangehrmlive.com/web/index.php/auth/login'
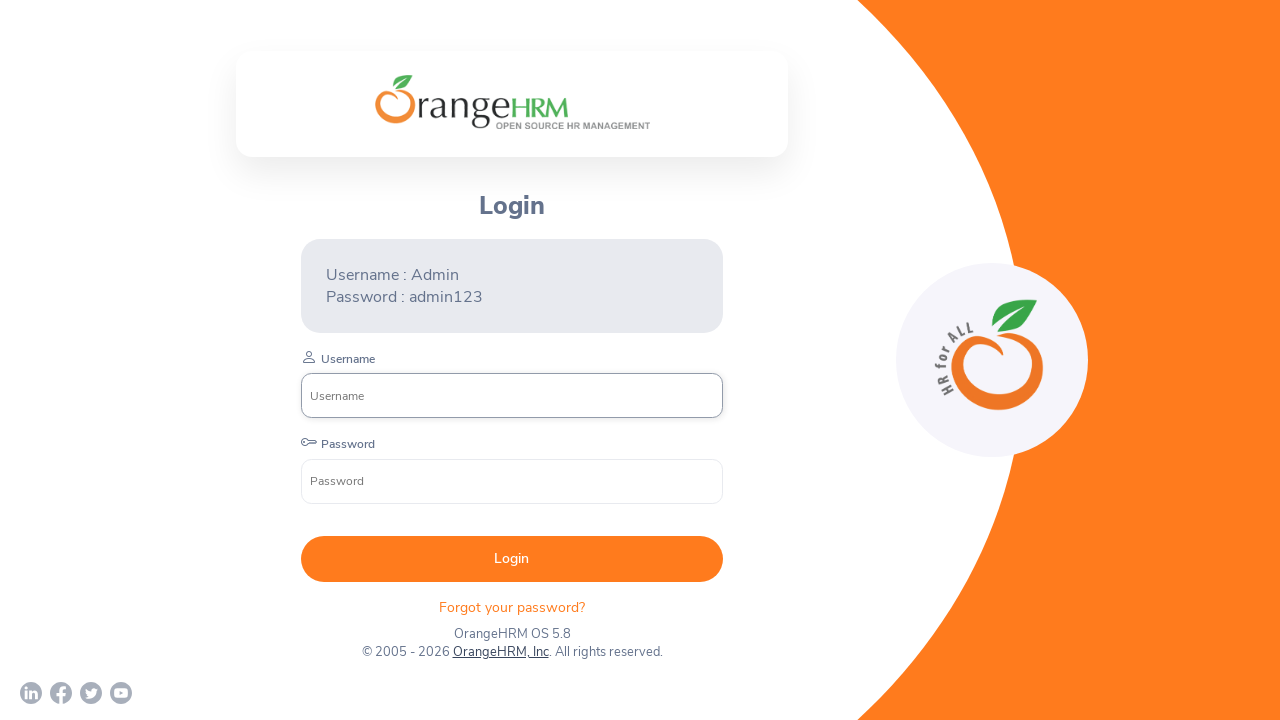

URL verification failed
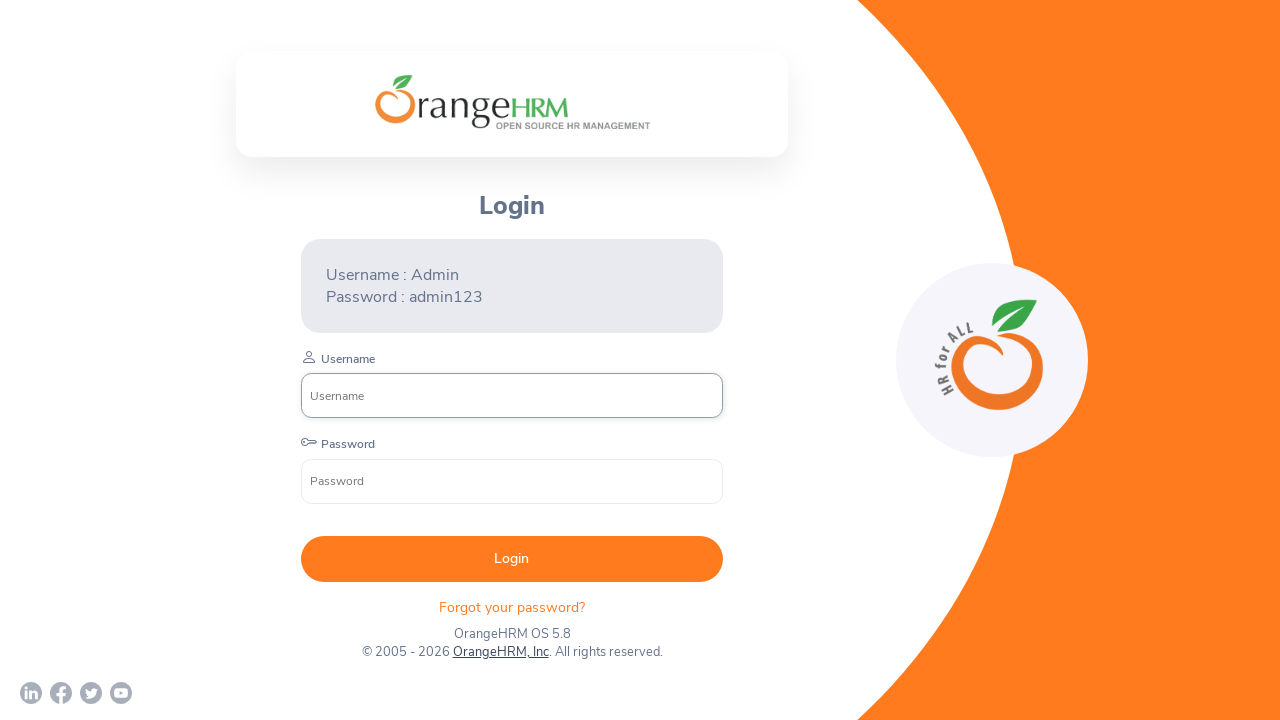

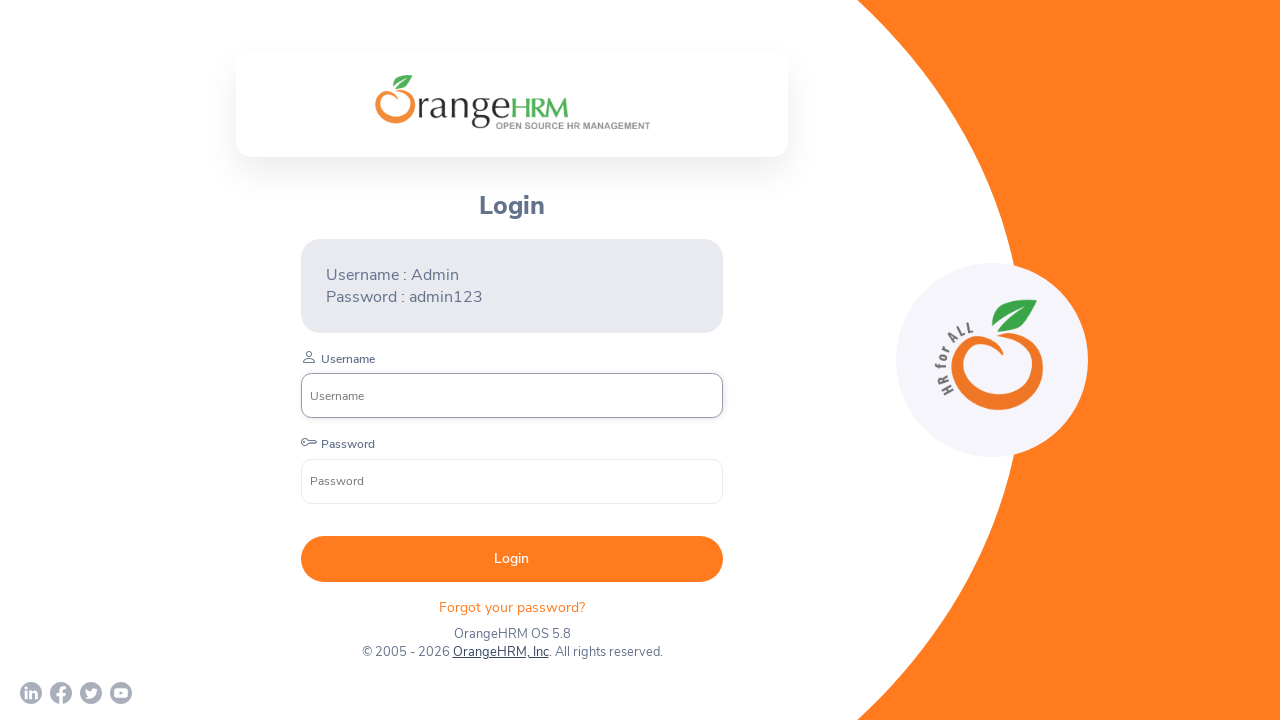